Tests drag and drop functionality by dragging a draggable element and dropping it onto a droppable target on the jQuery UI demo page

Starting URL: https://jqueryui.com/resources/demos/droppable/default.html

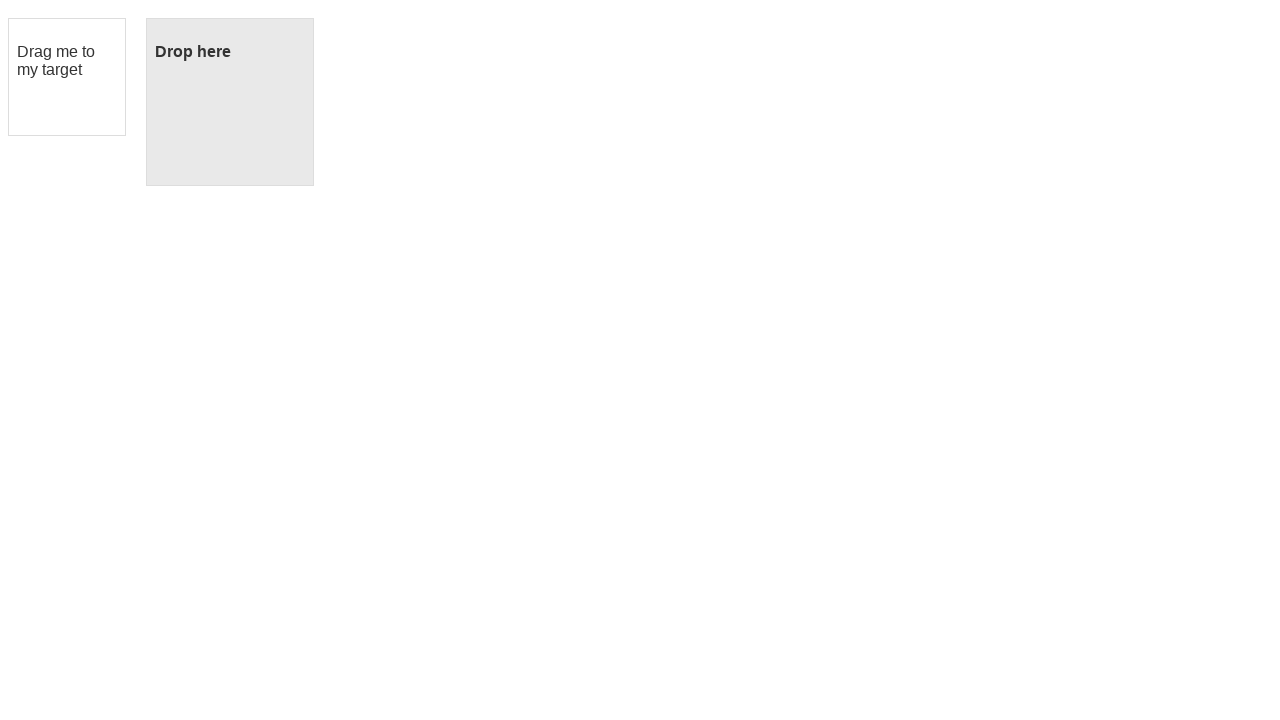

Navigated to jQuery UI droppable demo page
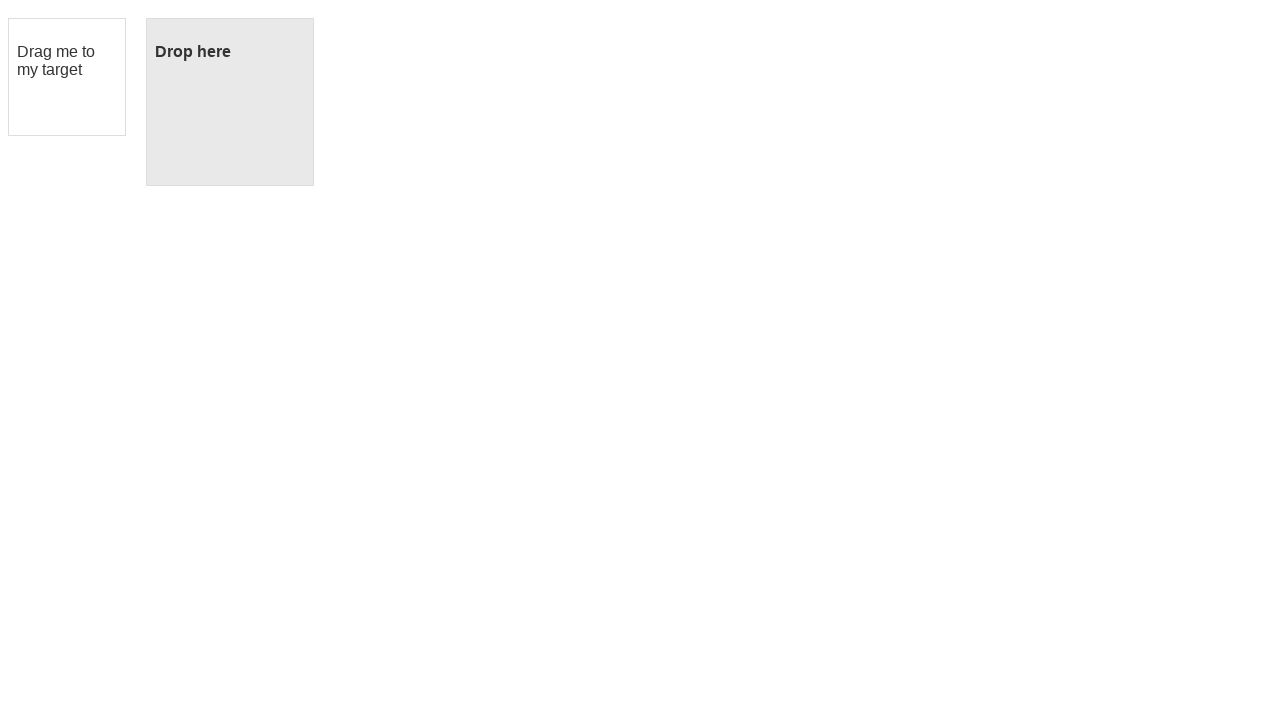

Located draggable element
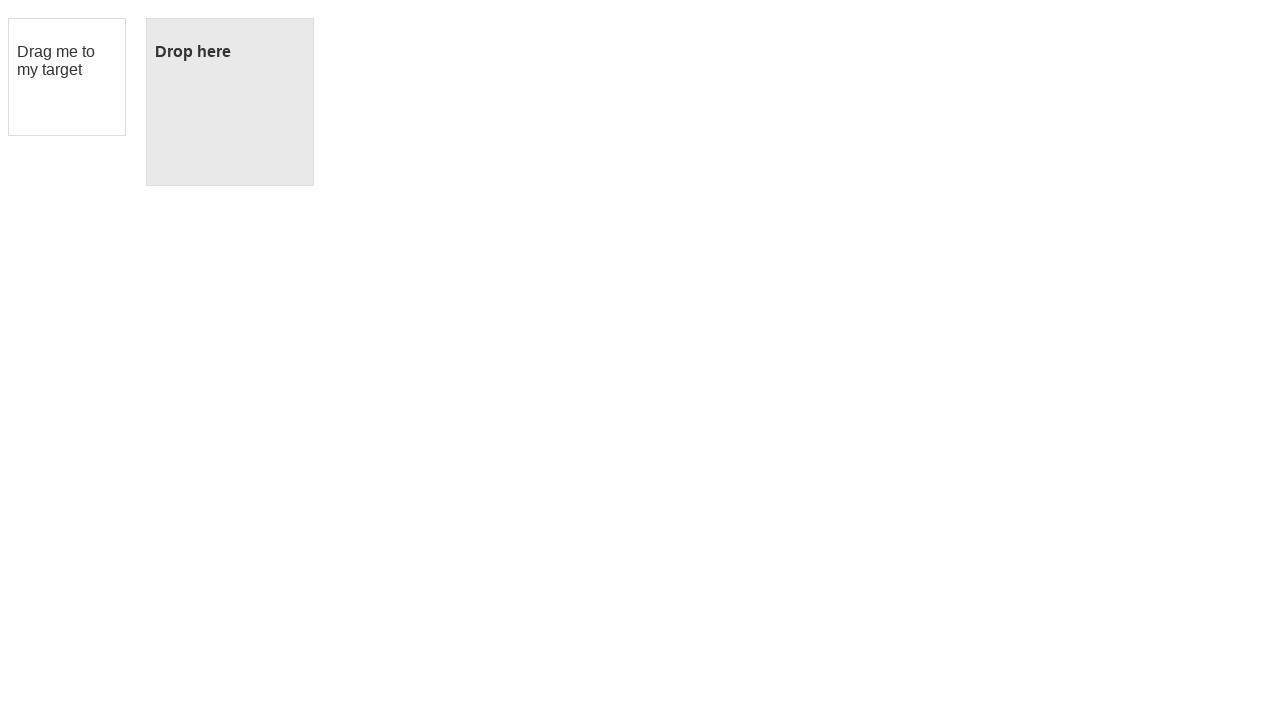

Located droppable target element
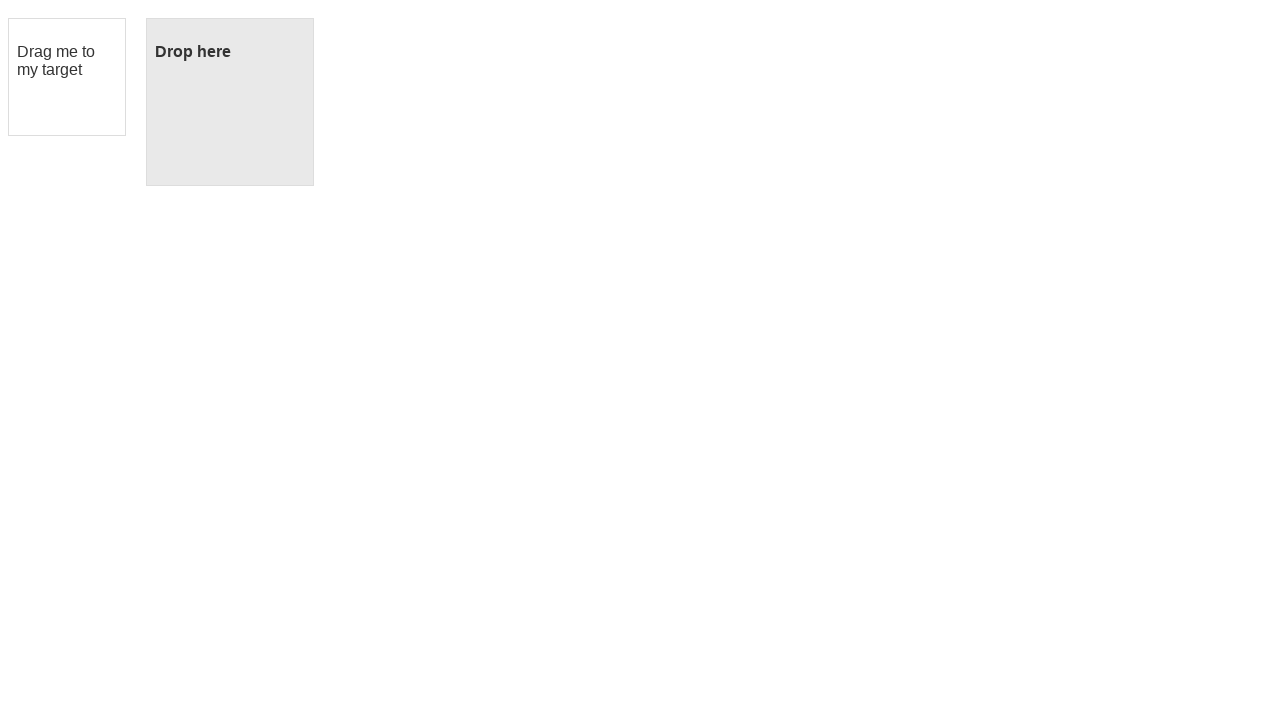

Dragged draggable element onto droppable target at (230, 102)
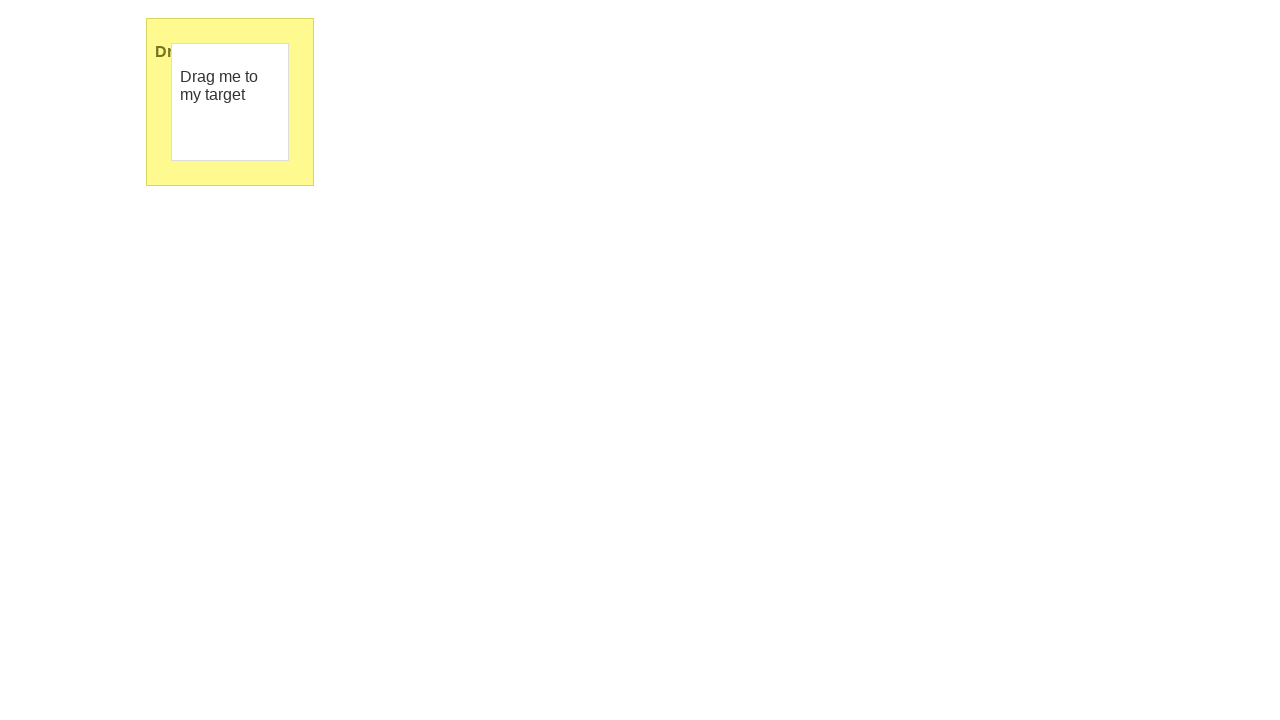

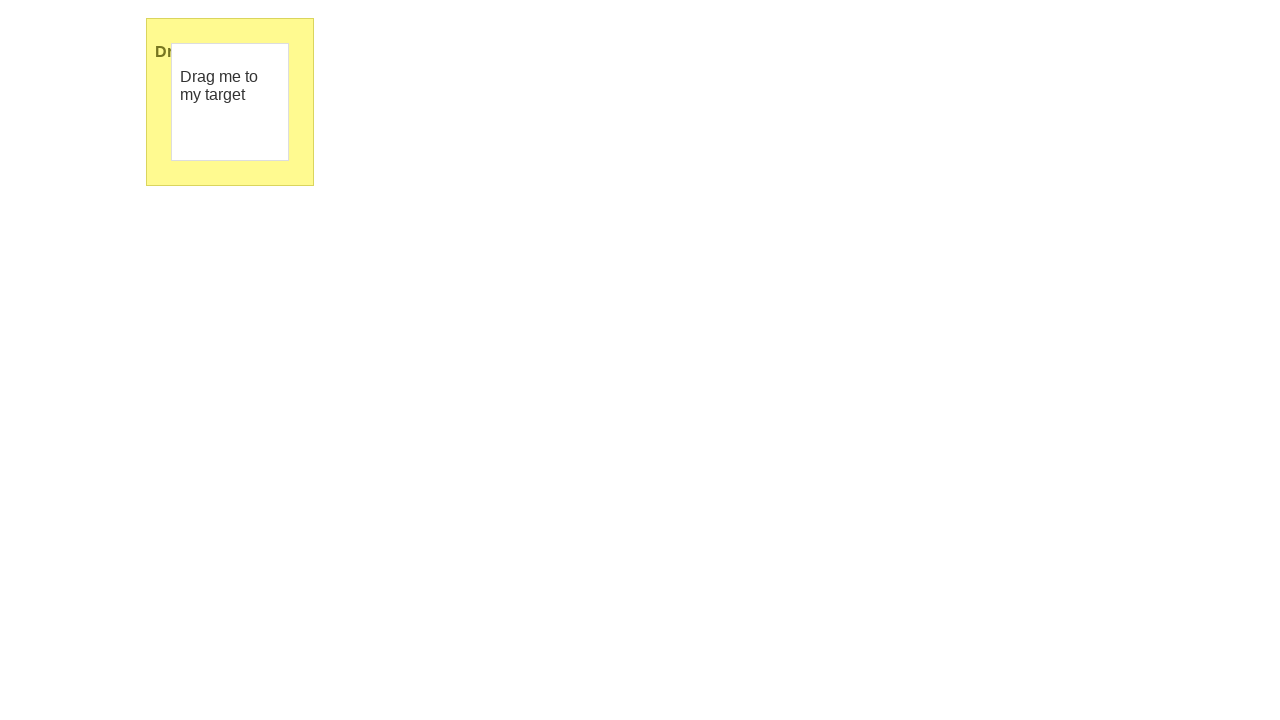